Tests the TodoMVC Polymer application by navigating to it, adding todo items, and editing them using keyboard interactions

Starting URL: https://todomvc.com/

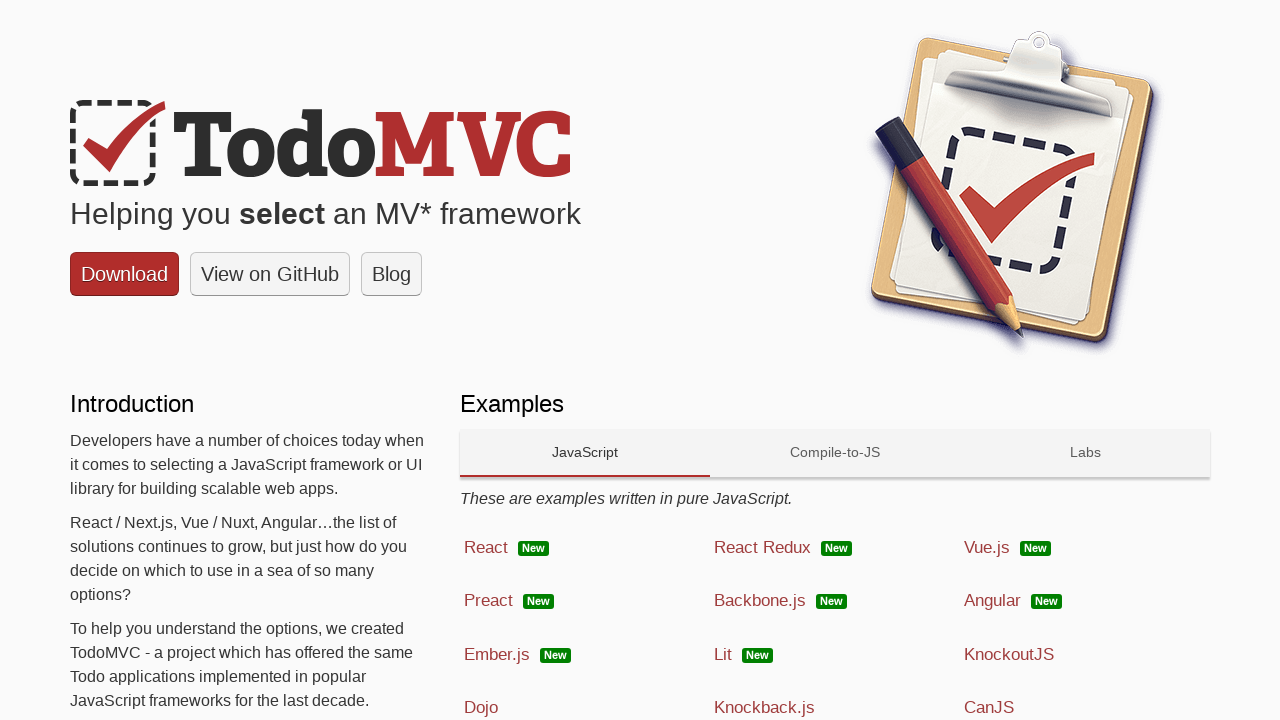

Clicked on JavaScript tab at (585, 453) on xpath=//div[@class='tab-content flex-auto center-center horizontal layout style-
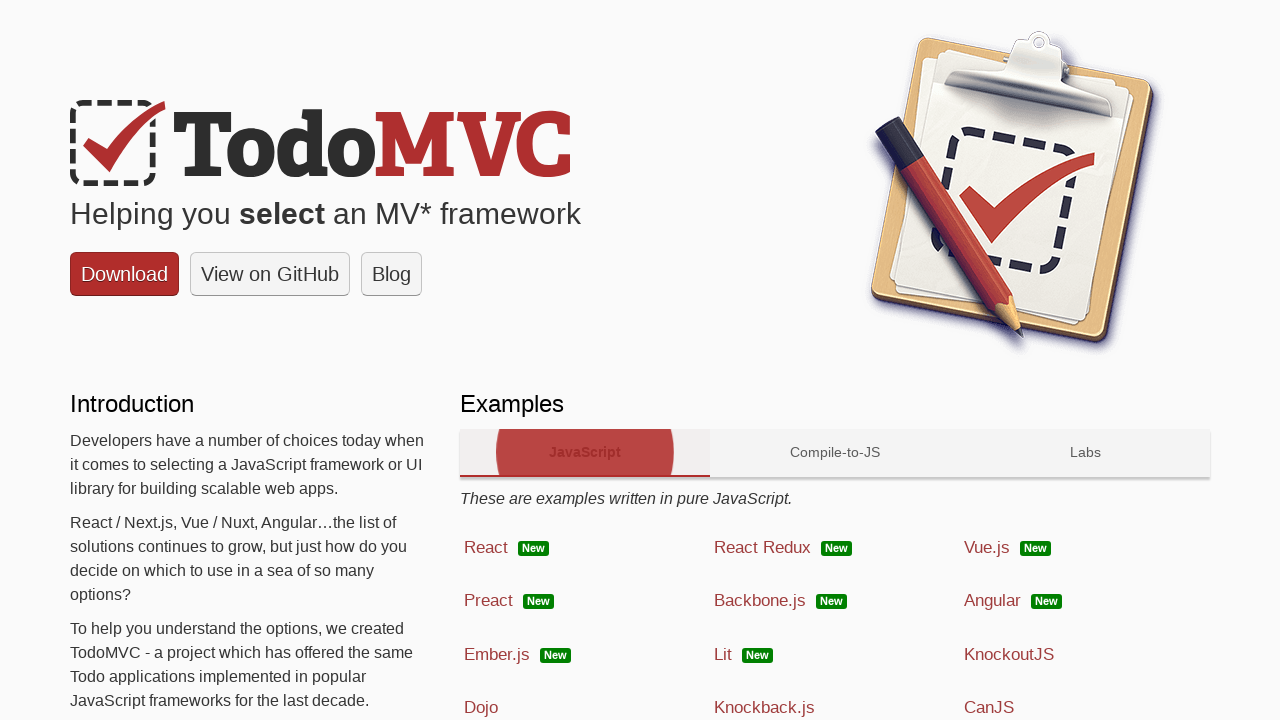

Clicked on Polymer link at (585, 361) on xpath=//a[@href='examples/polymer/index.html']
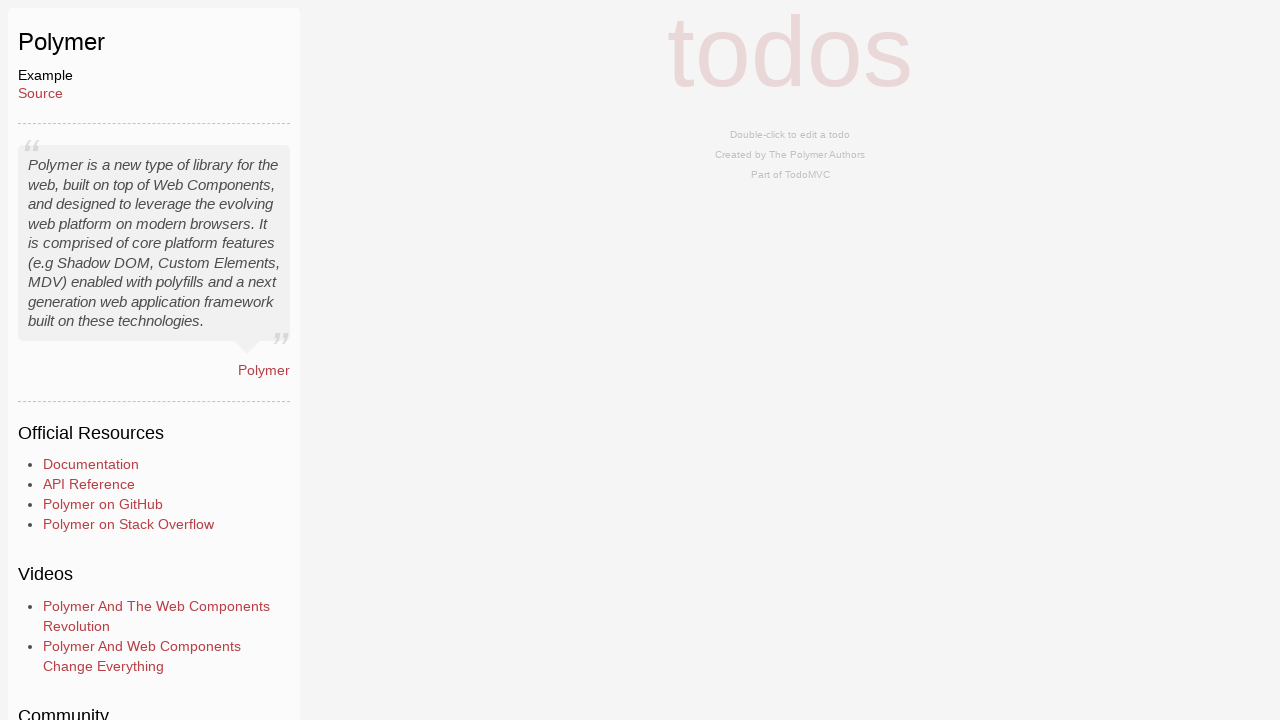

Filled first todo input with 'Practice1' on //input[@id='new-todo']
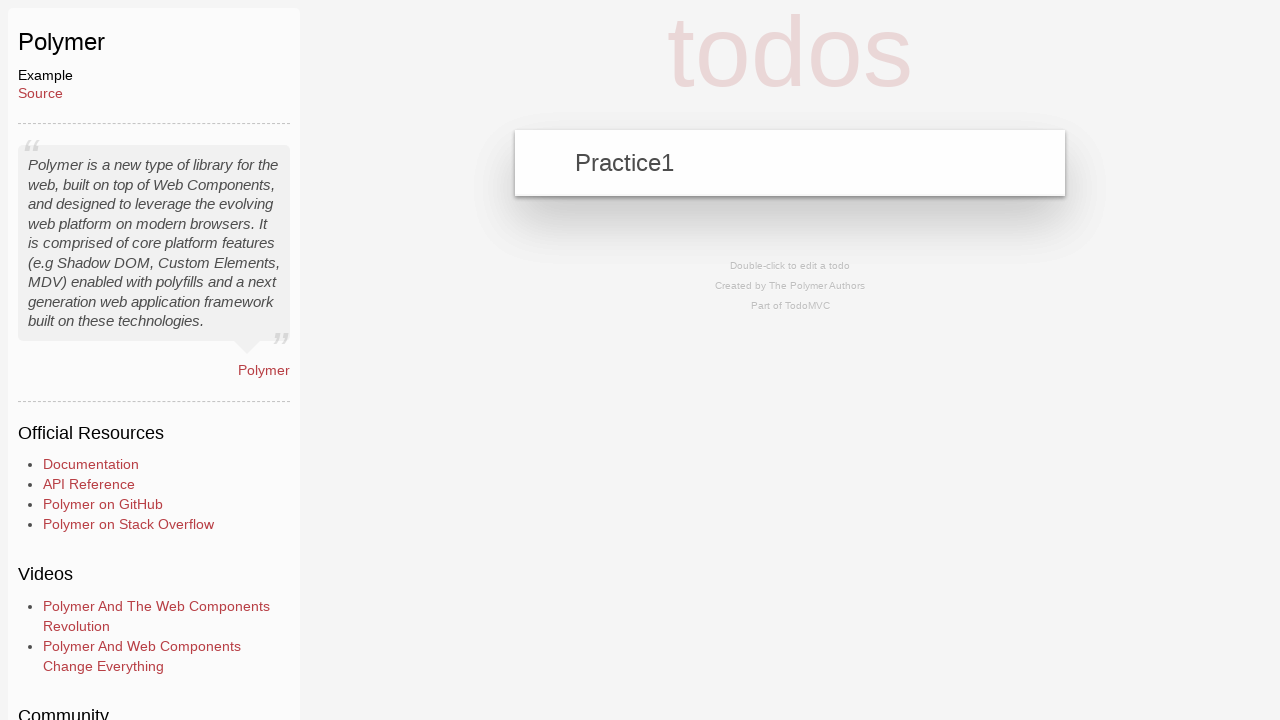

Pressed Enter to add first todo item on //input[@id='new-todo']
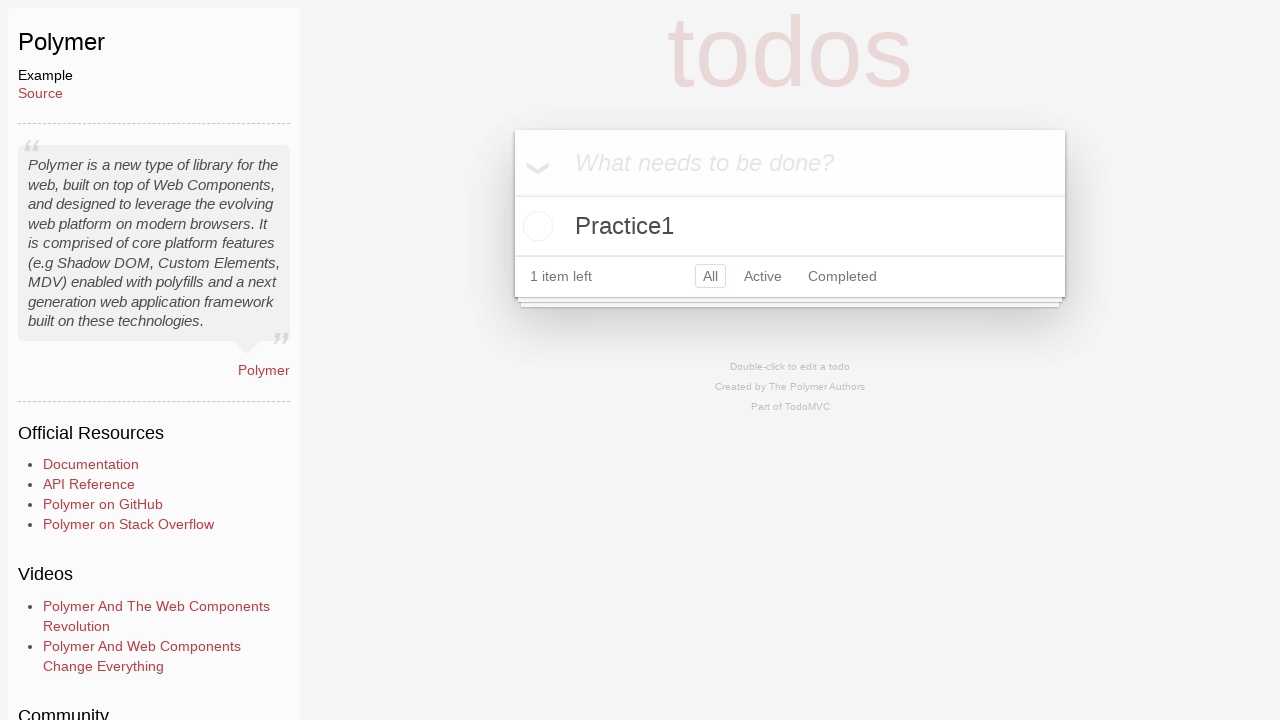

Filled todo input with 'Practice2' on //input[@id='new-todo']
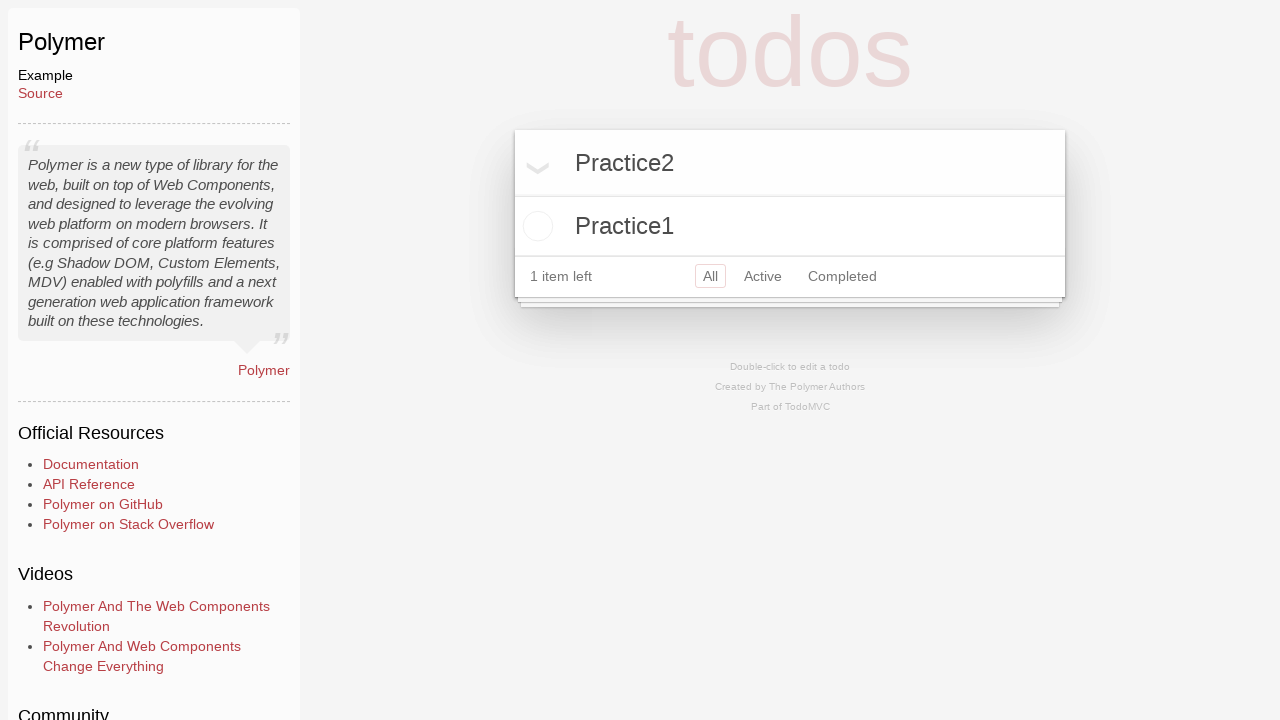

Pressed Enter to add second todo item on //input[@id='new-todo']
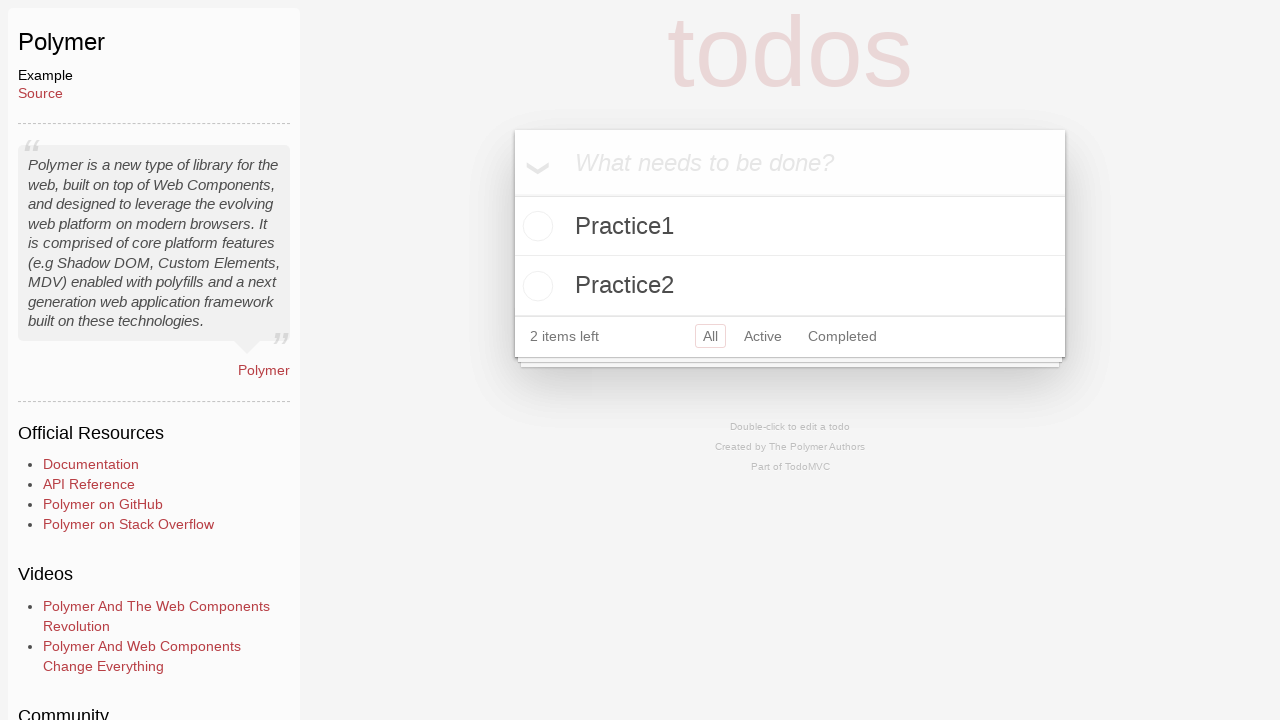

Double-clicked on second todo item to enter edit mode at (790, 286) on (//label[@class='style-scope td-item'])[2]
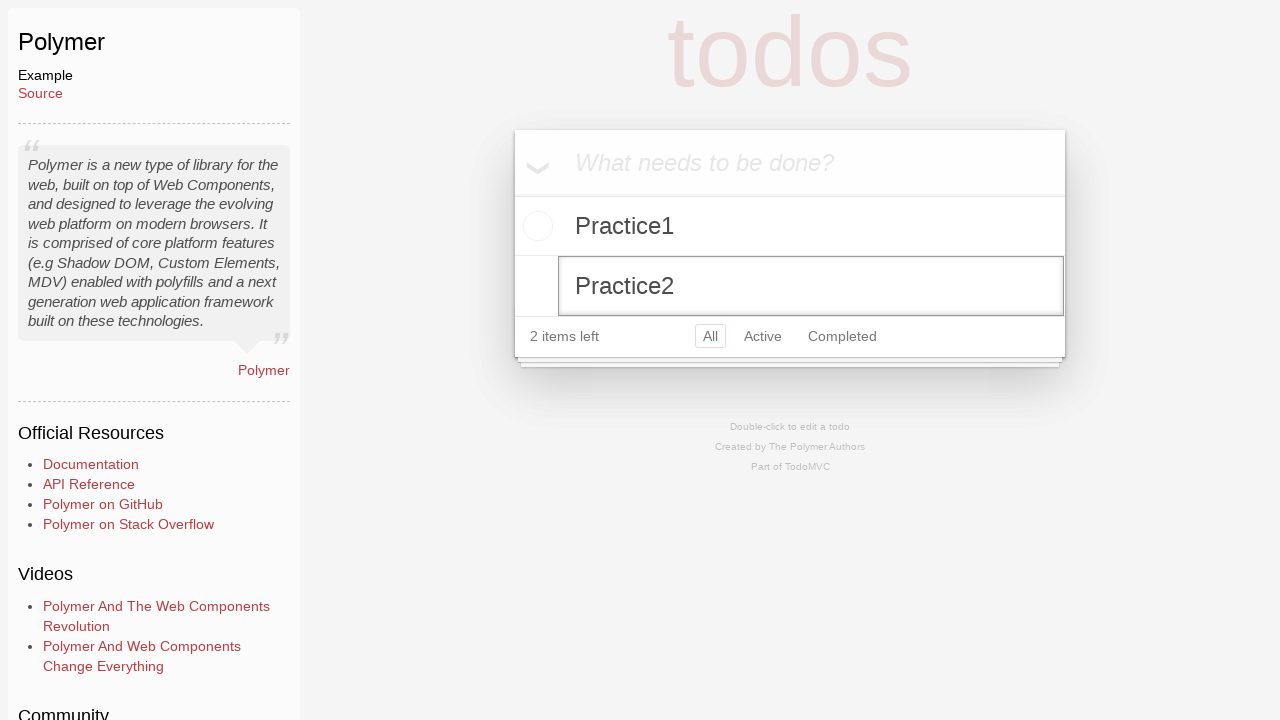

Located edit input field
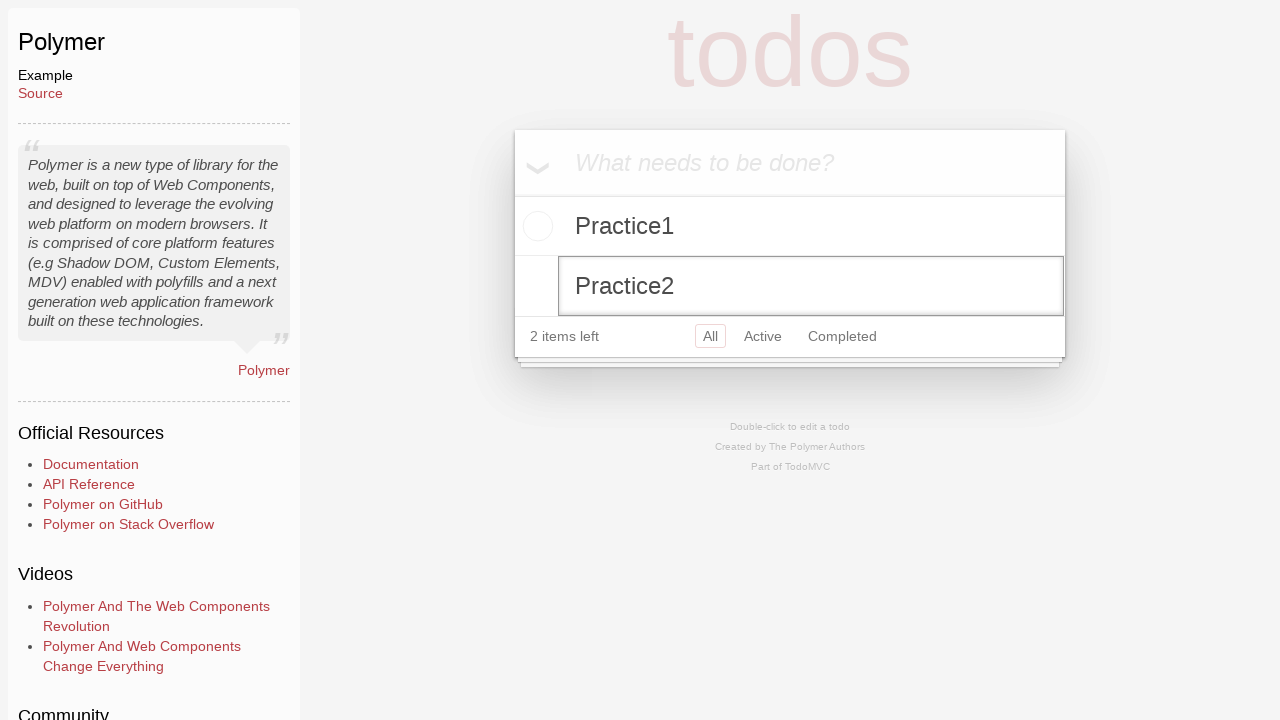

Double-clicked on edit input field at (811, 286) on xpath=//input[@id='edit'][1]
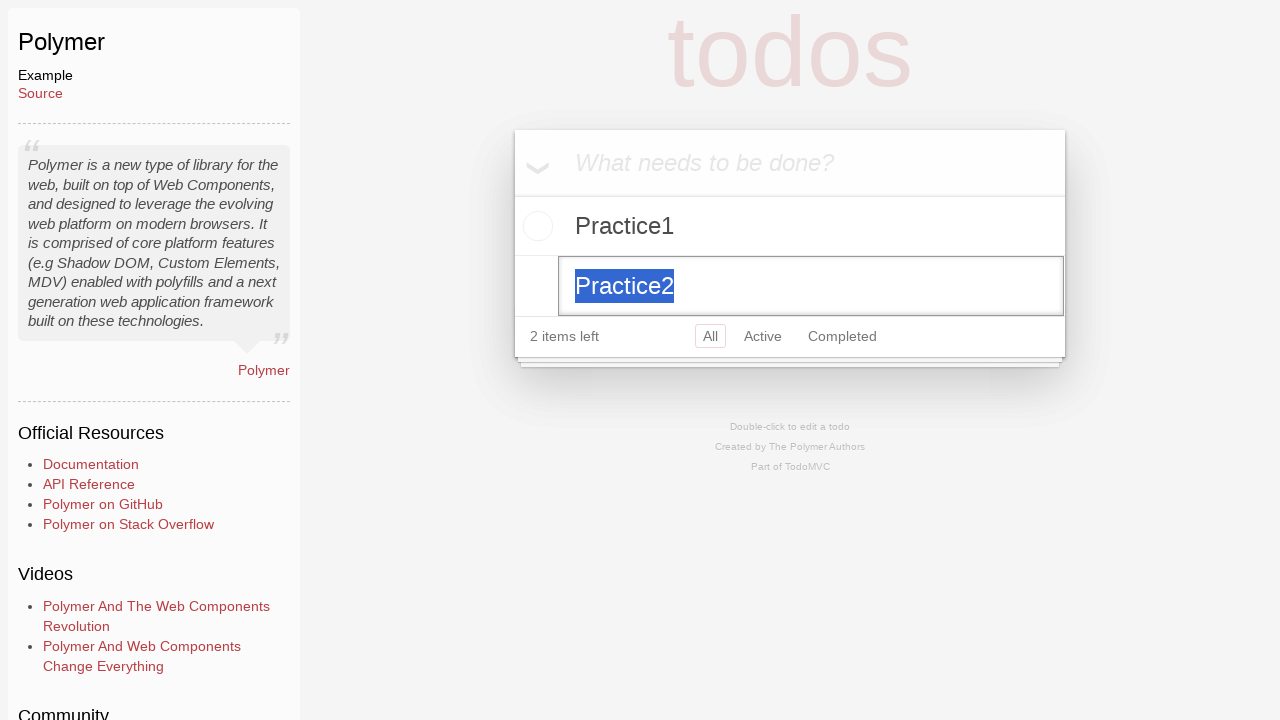

Selected all text in edit input using Ctrl+A on xpath=//input[@id='edit'][1]
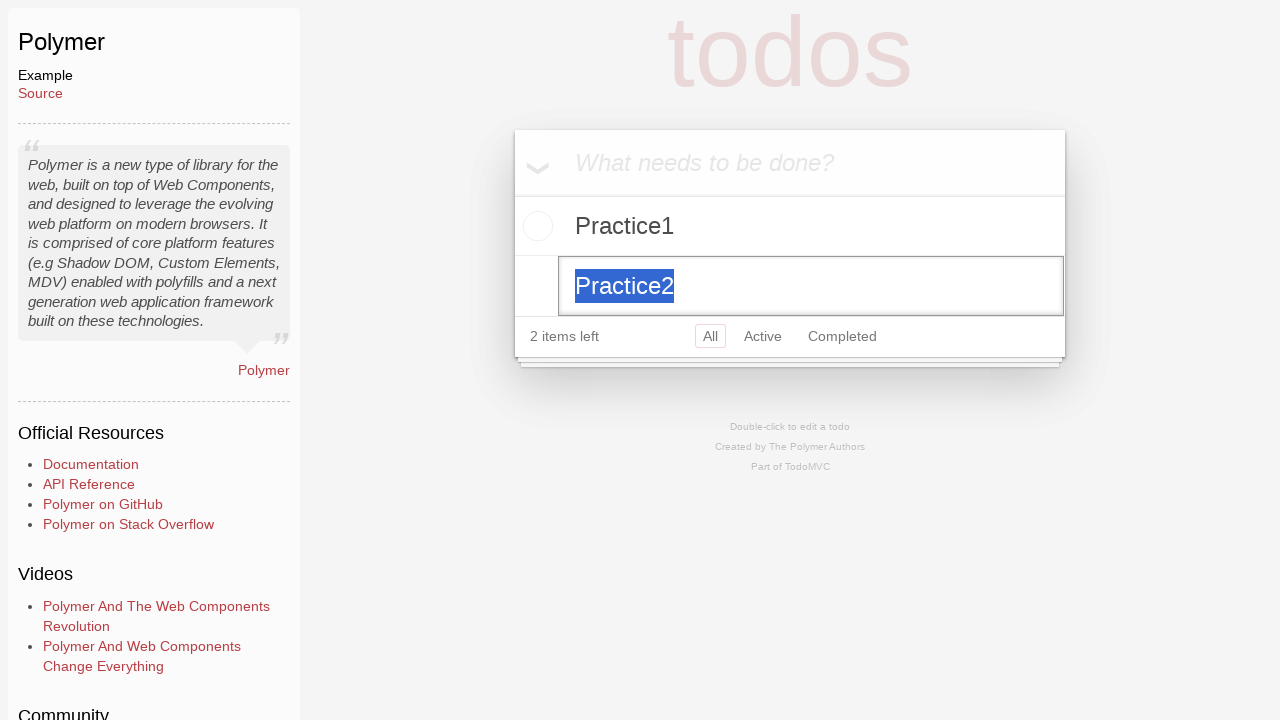

Filled edit input with 'That's enough for today' on xpath=//input[@id='edit'][1]
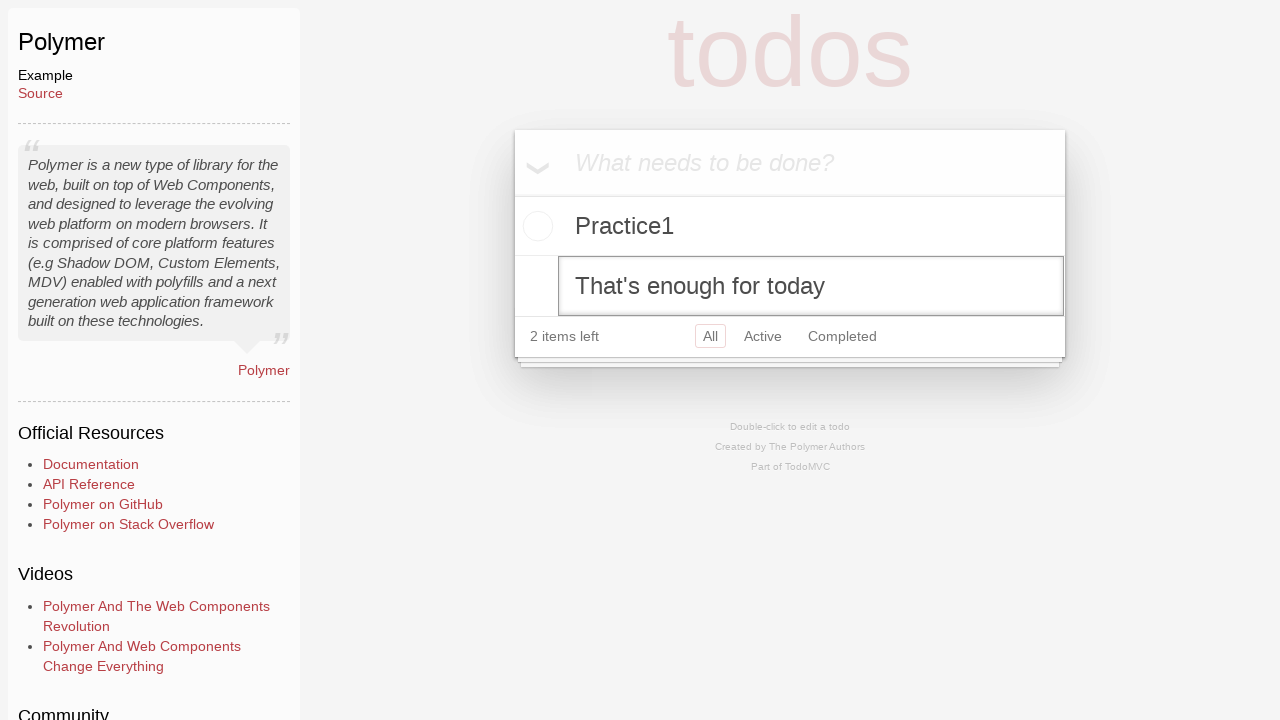

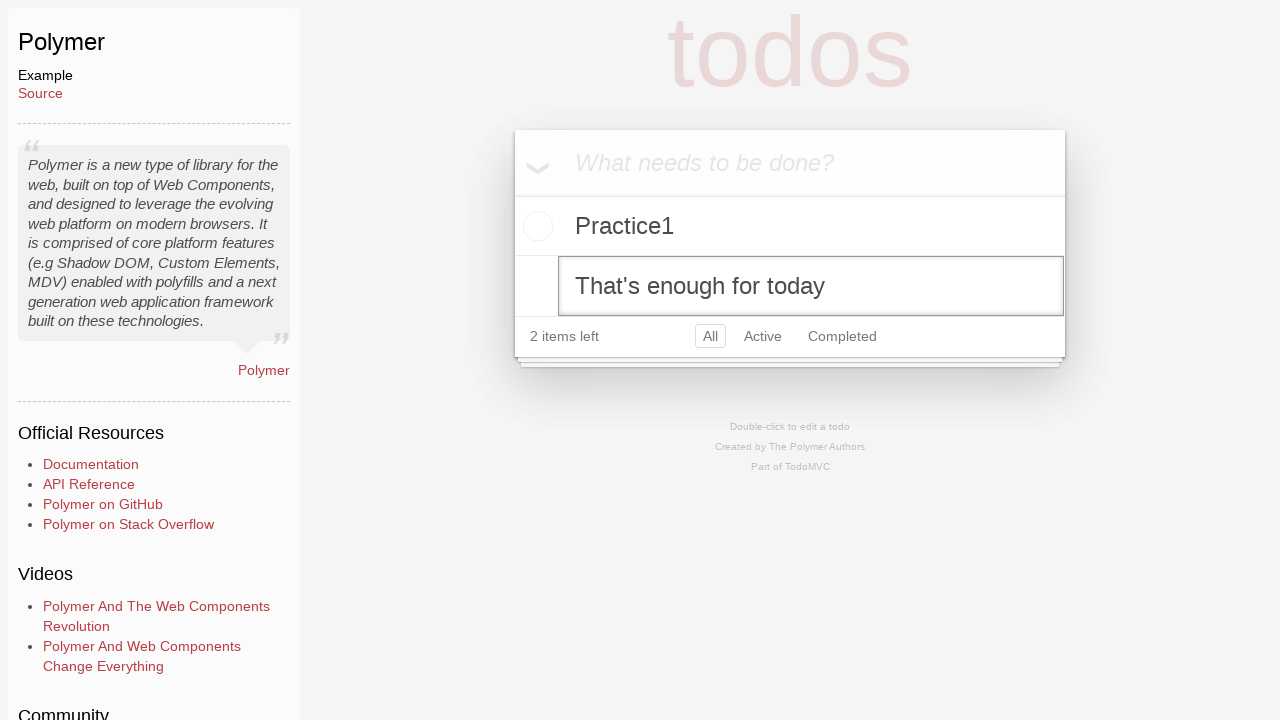